Tests nested iframe handling by switching to an iframe, reading text content, switching back to main content, and clicking a button

Starting URL: https://www.tutorialspoint.com/selenium/practice/nestedframes.php

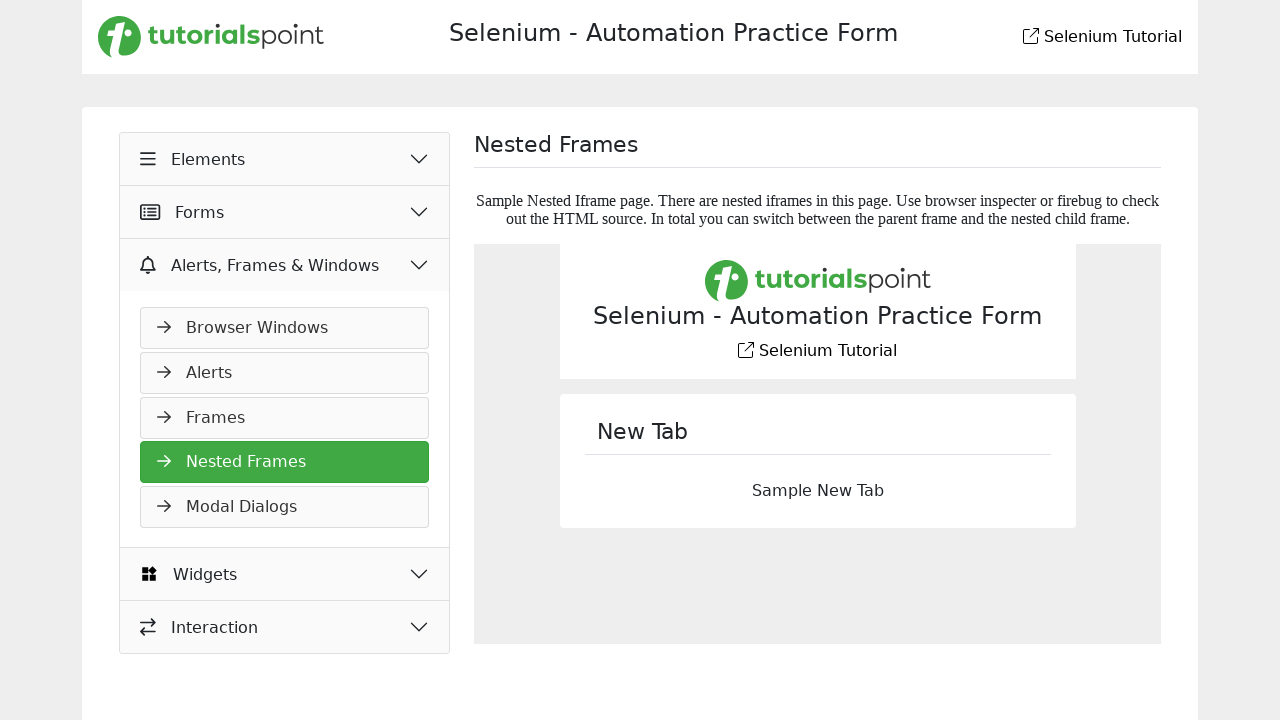

Located iframe with name 'frame1'
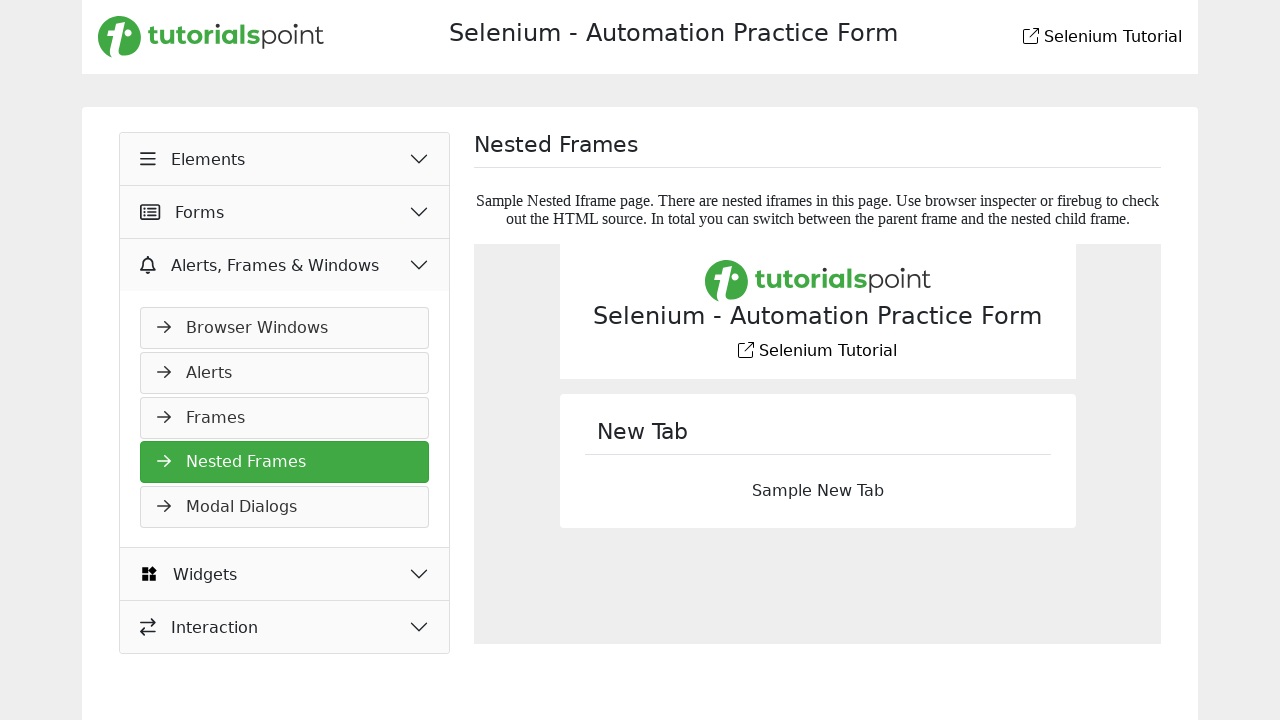

Located text element inside frame1
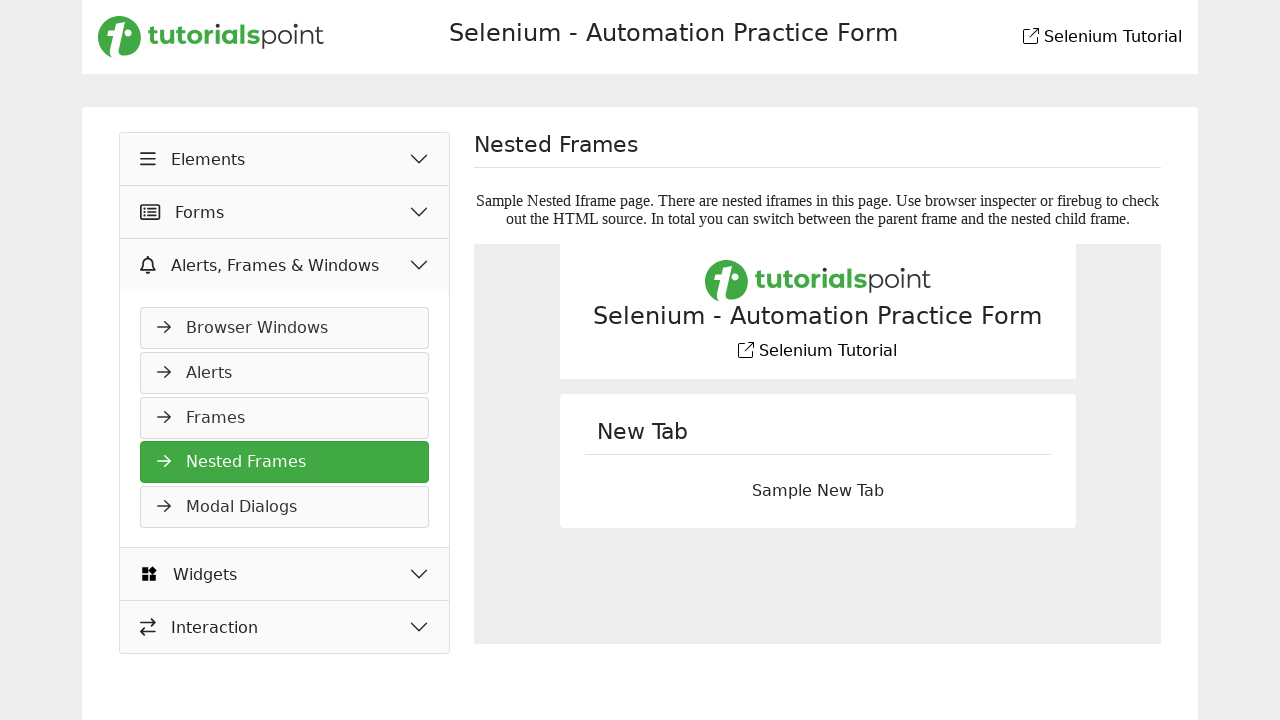

Retrieved text content from frame: 
				New Tab
				Sample New Tab
			
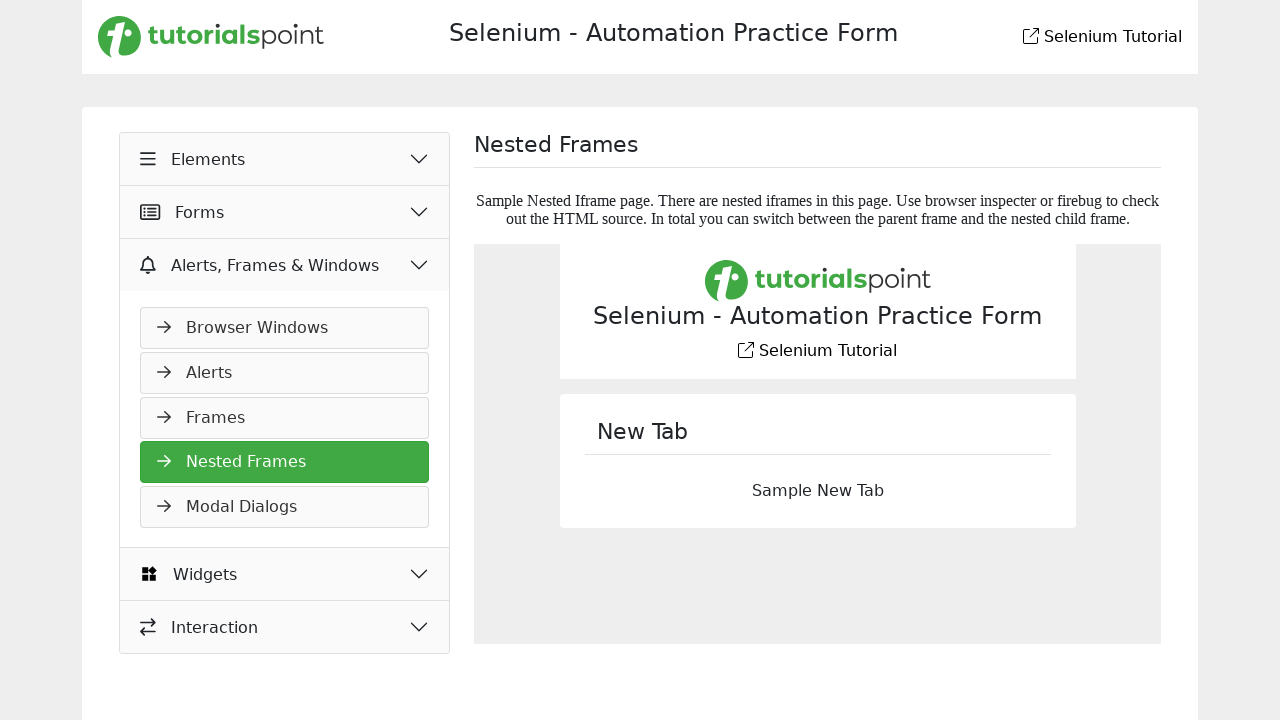

Clicked button on main page outside iframe at (285, 159) on xpath=//body/main[1]/div[1]/div[1]/div[1]/div[1]/div[1]/h2[1]/button[1]
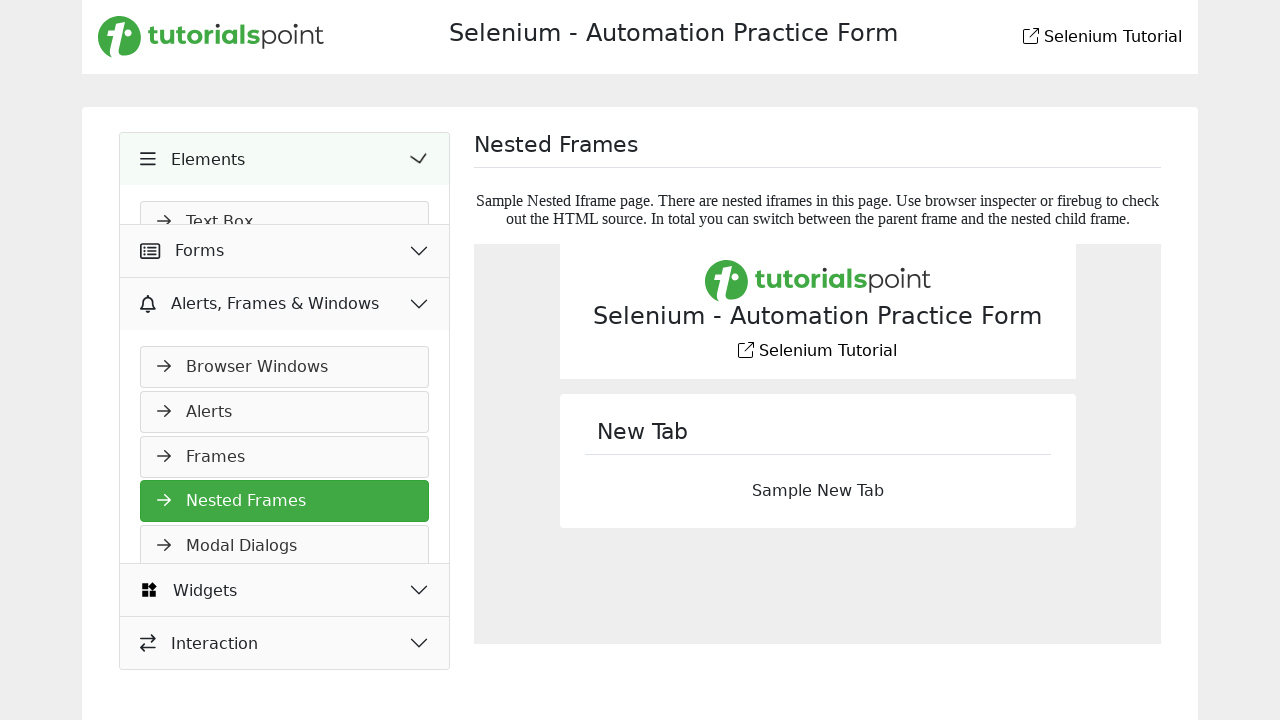

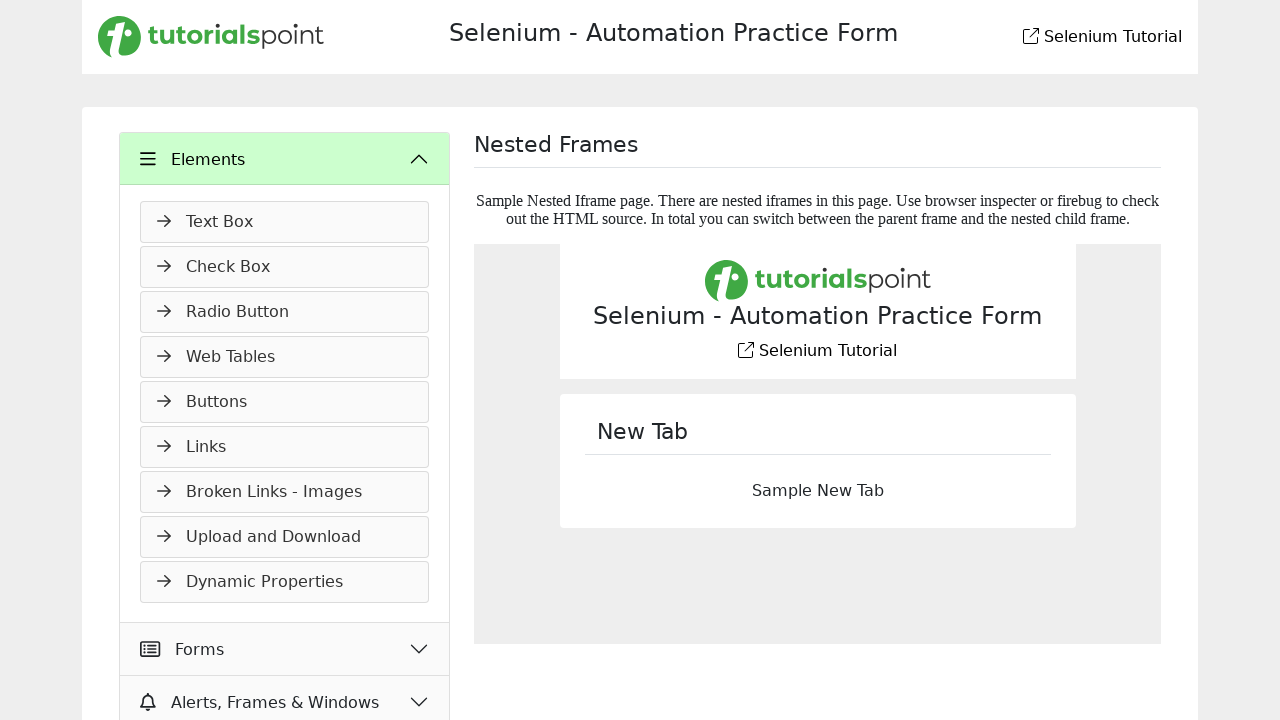